Tests basic browser navigation by visiting the Rahul Shetty Academy homepage, navigating back, then visiting the practice project page, while verifying page titles are accessible.

Starting URL: https://rahulshettyacademy.com/

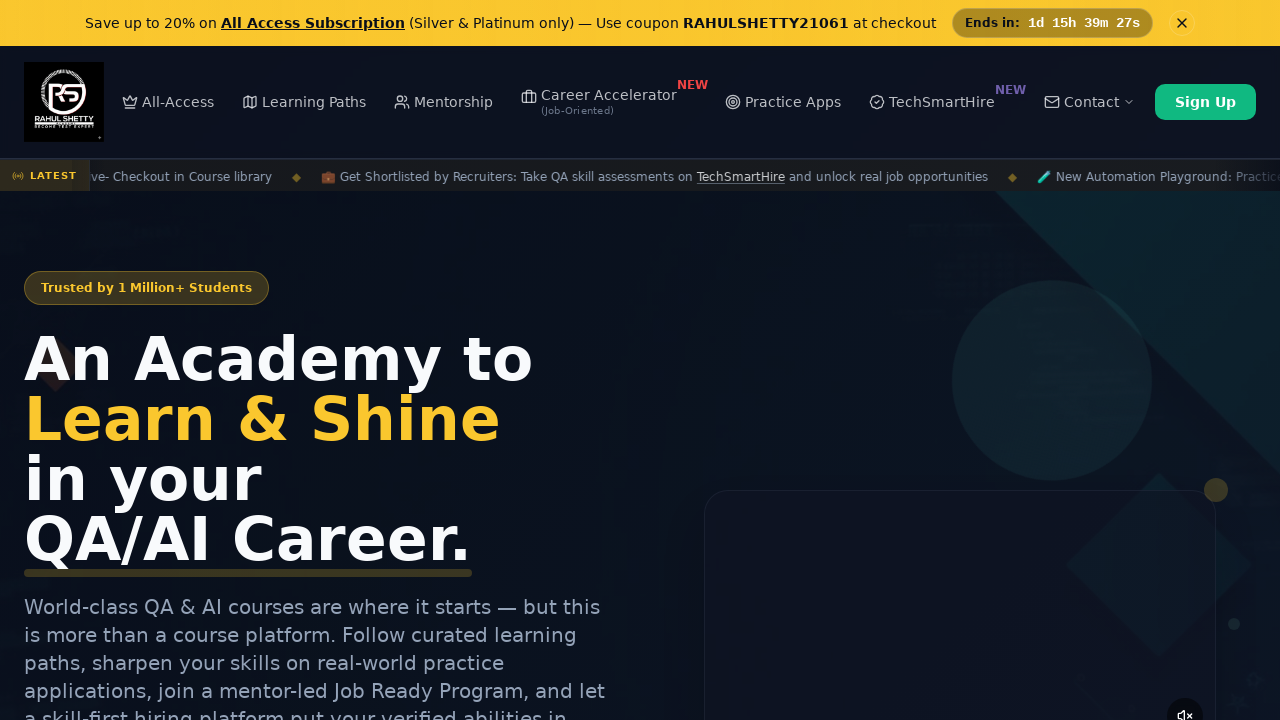

Retrieved page title from Rahul Shetty Academy homepage
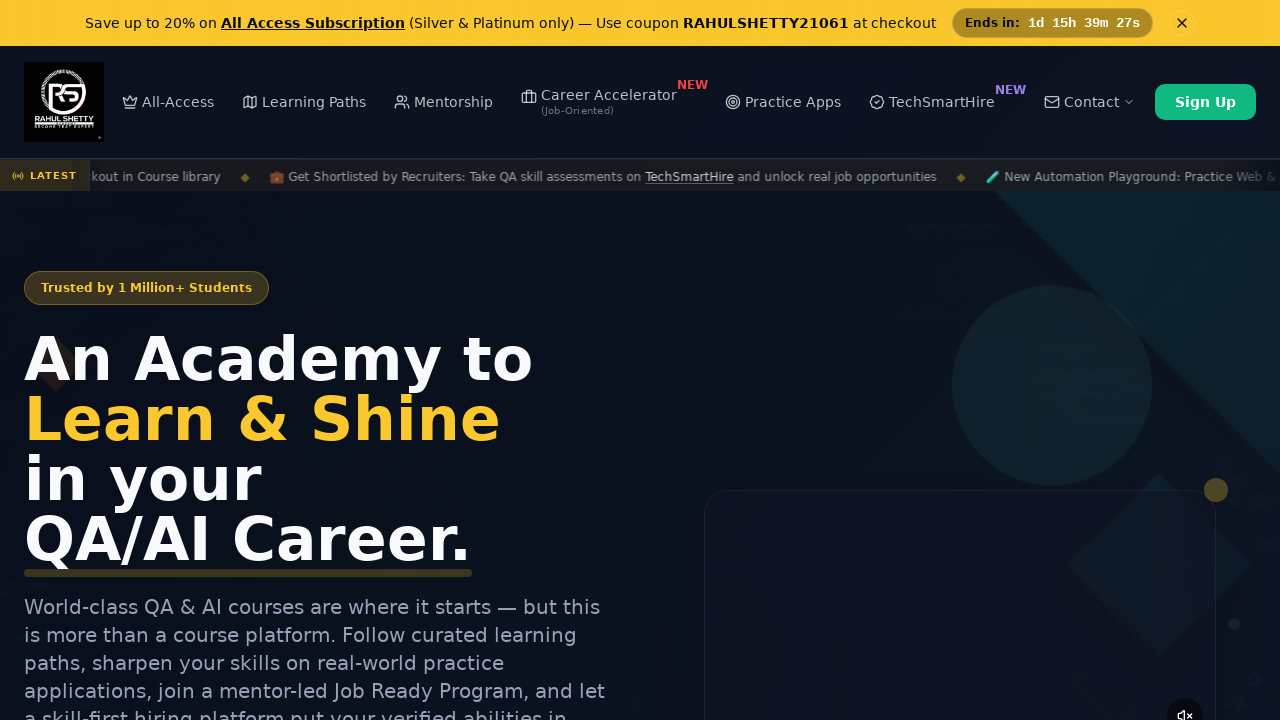

Navigated back in browser history
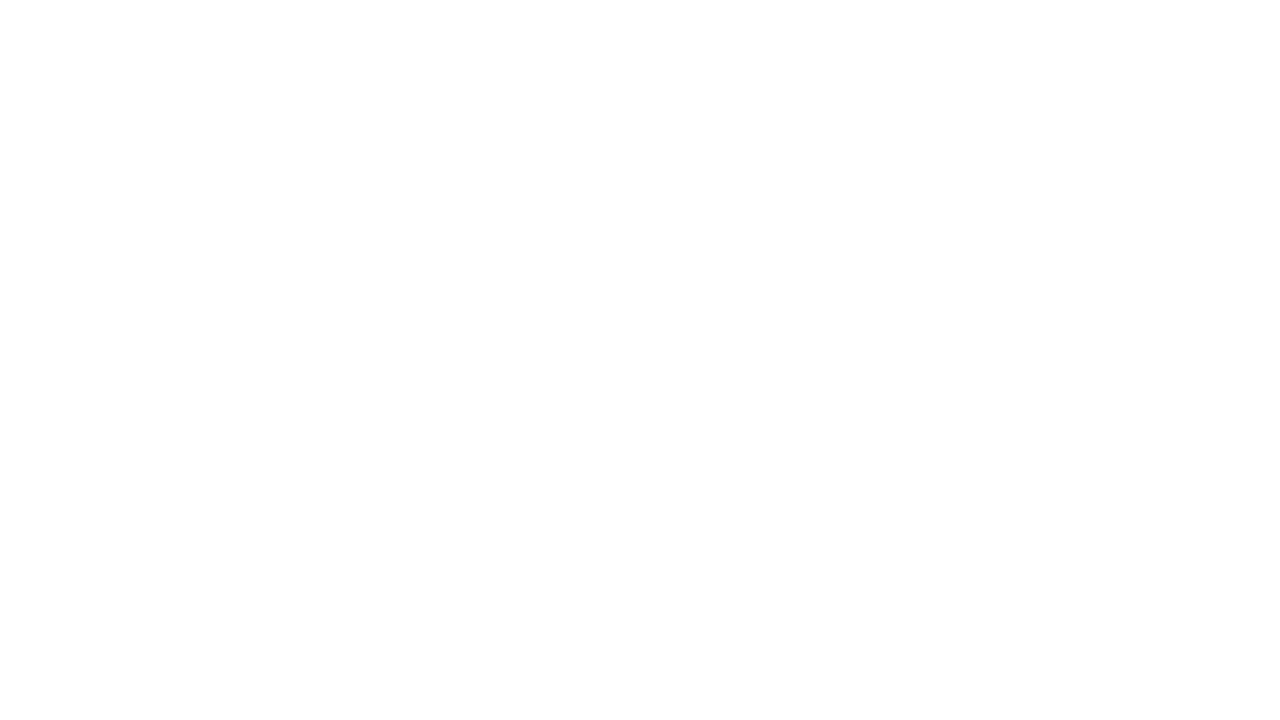

Navigated to practice project page
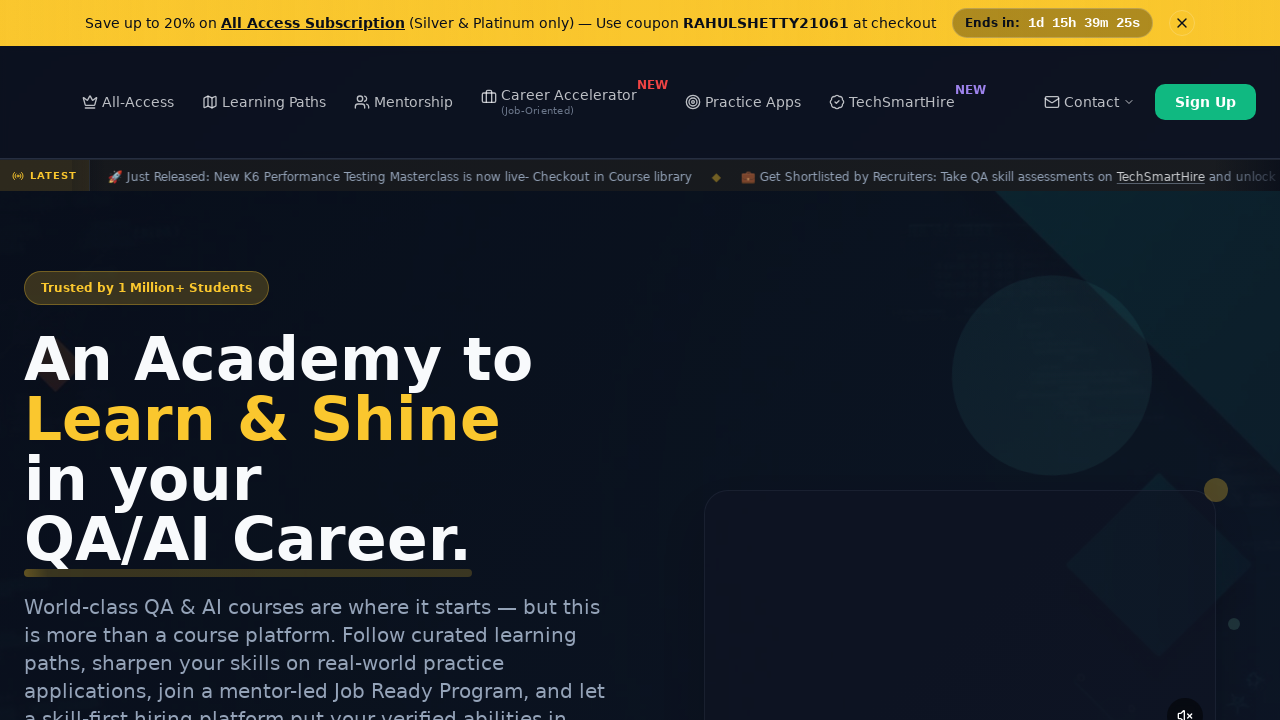

Retrieved page title from practice project page
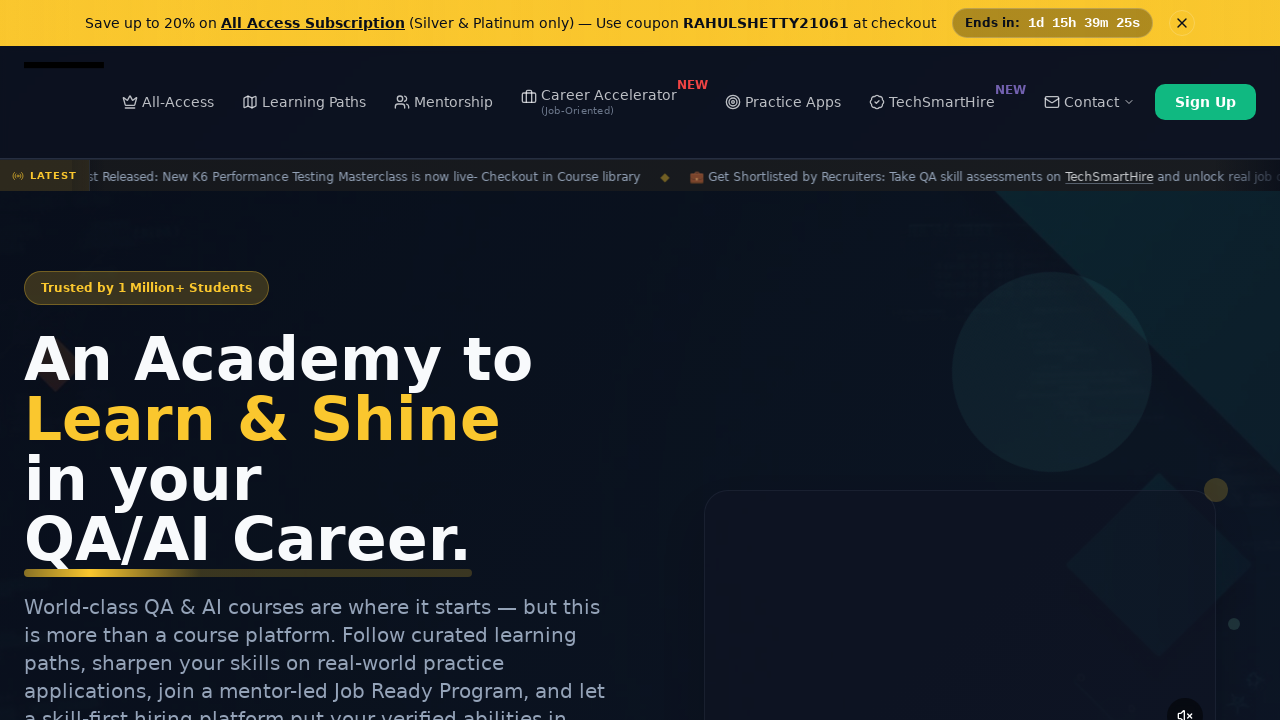

Waited for page to be fully loaded (domcontentloaded)
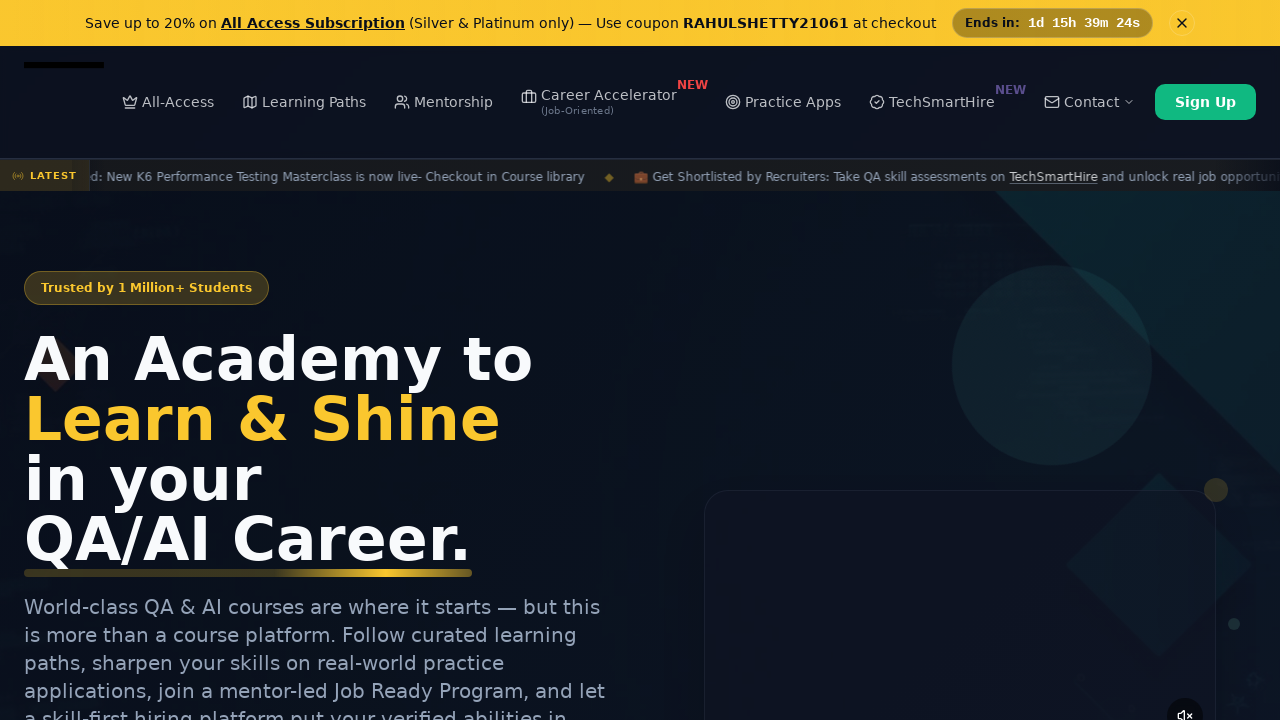

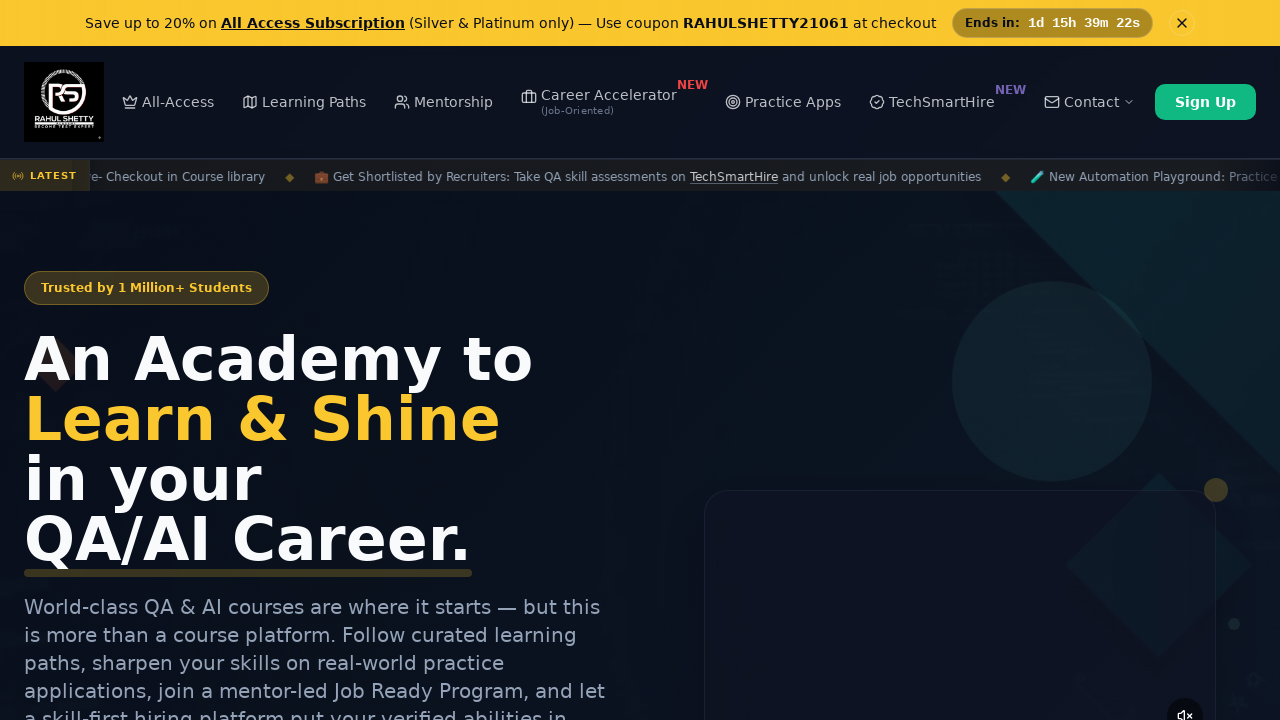